Navigates to an alerts demo page and maximizes the browser window. The original script takes a screenshot, but the core automation is simply loading the page.

Starting URL: https://demo.automationtesting.in/Alerts.html

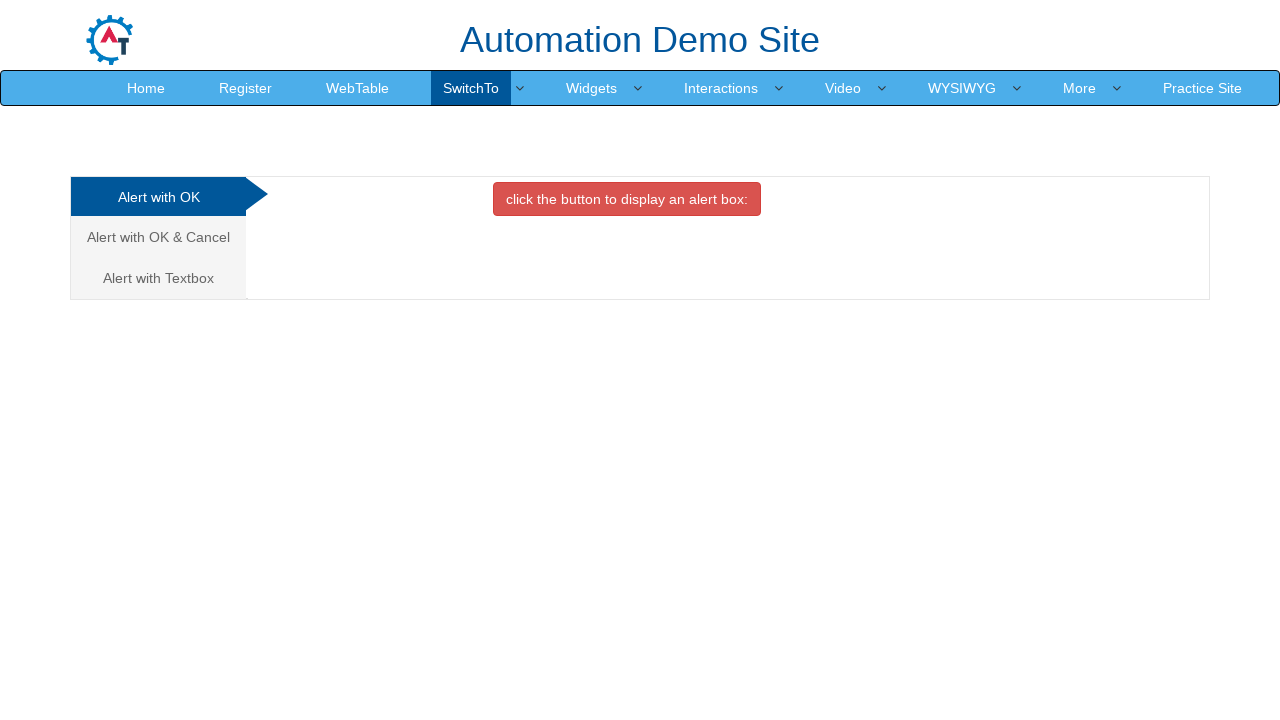

Navigated to alerts demo page
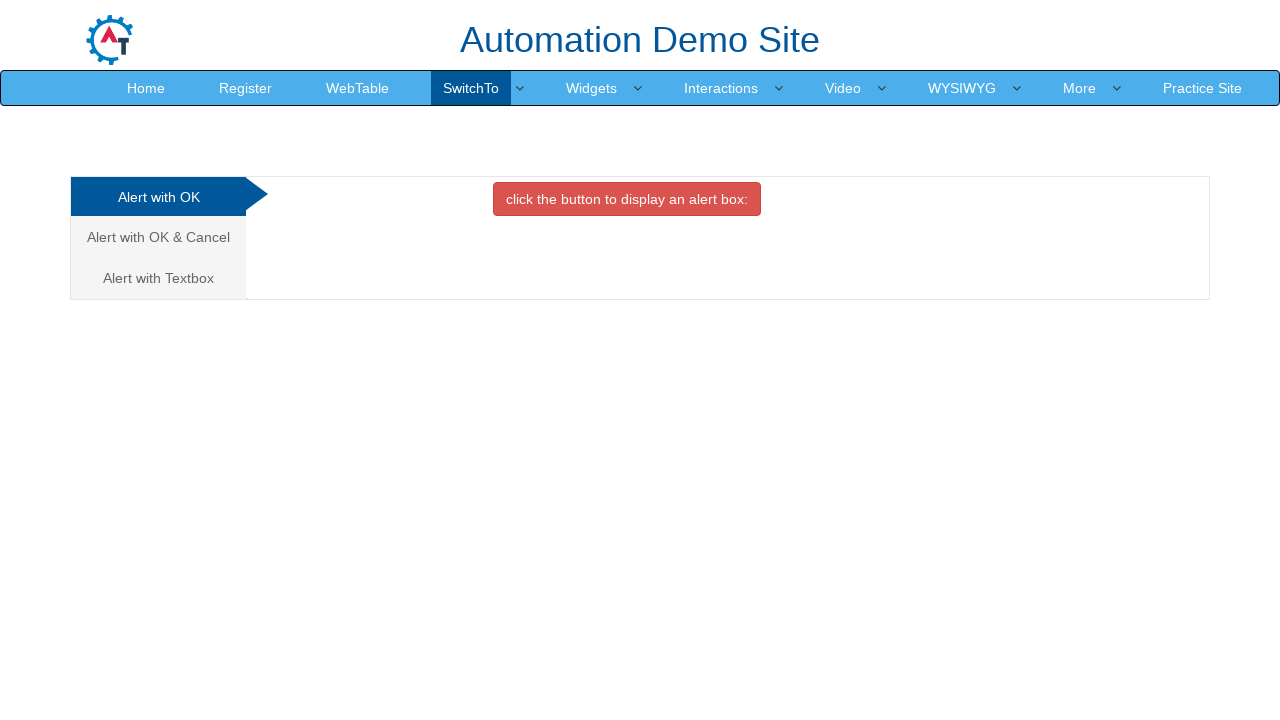

Maximized browser window to 1920x1080
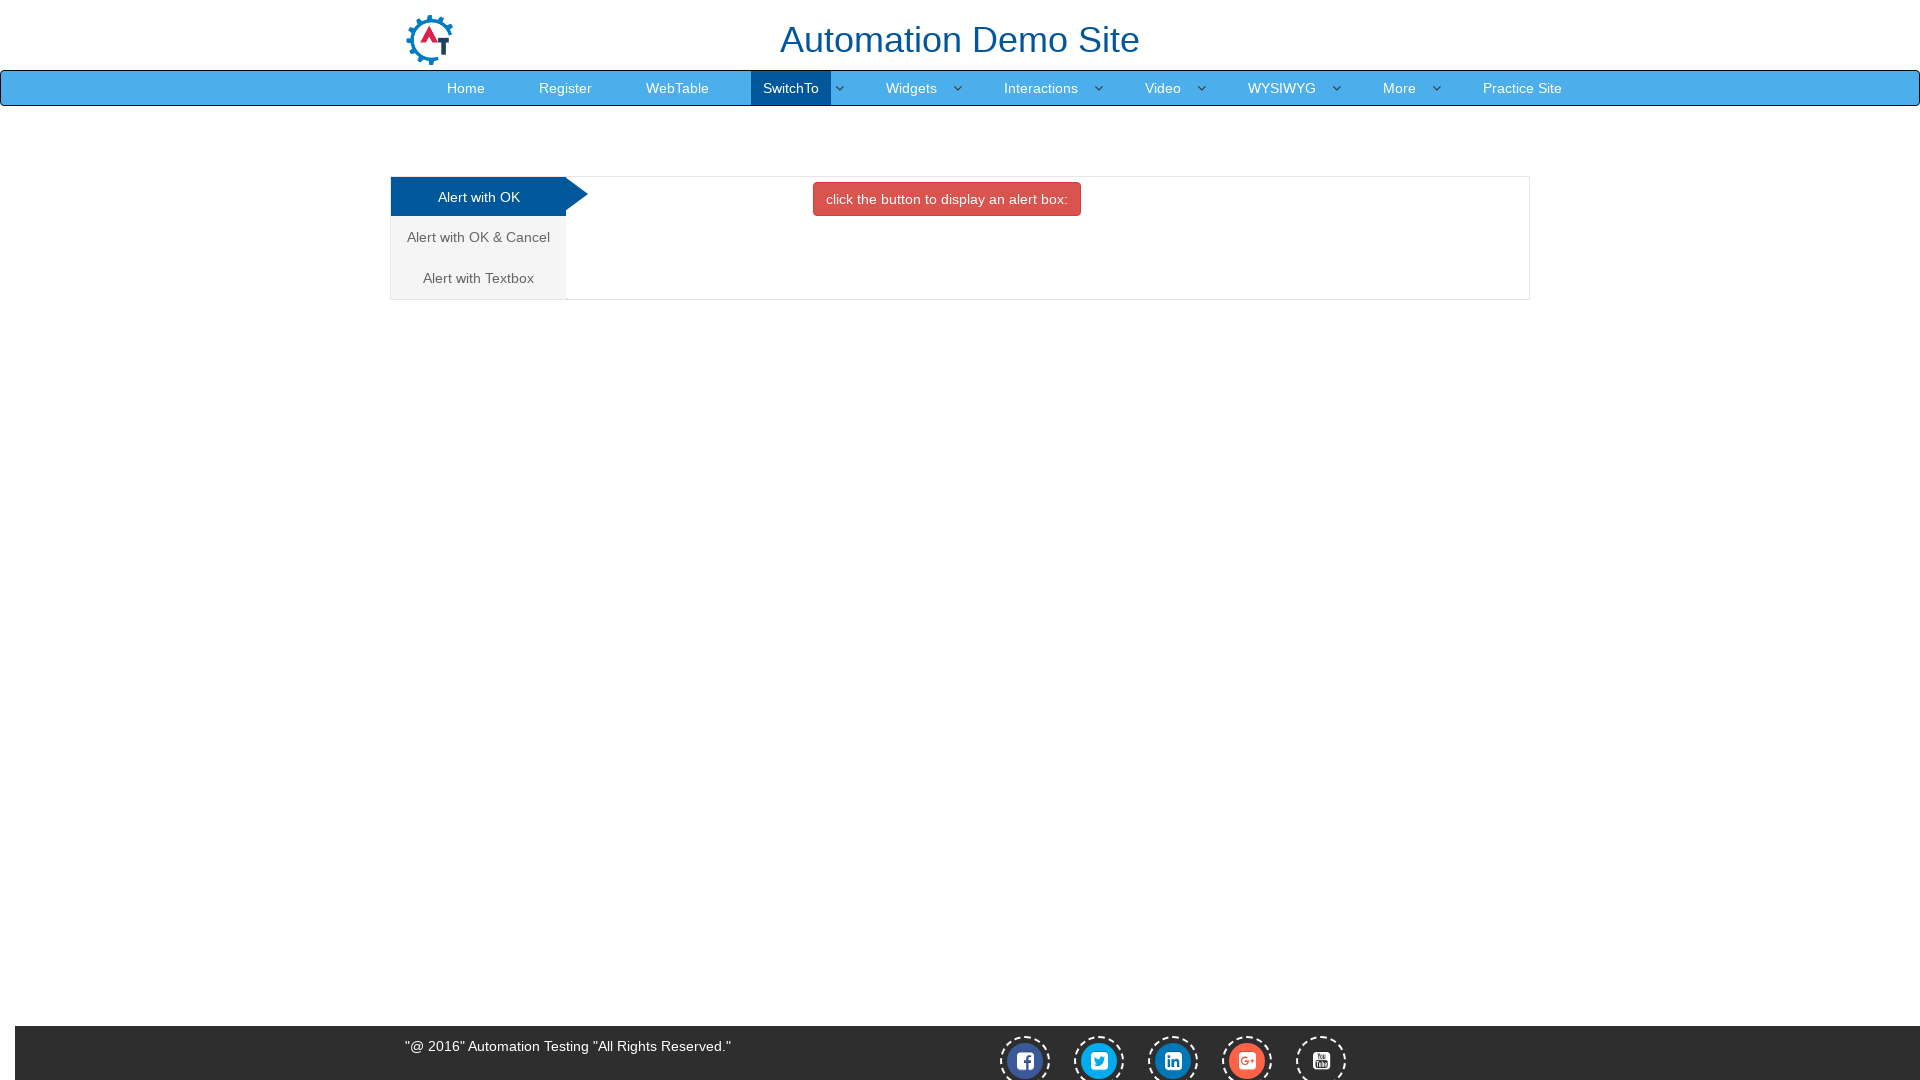

Page fully loaded - network idle state reached
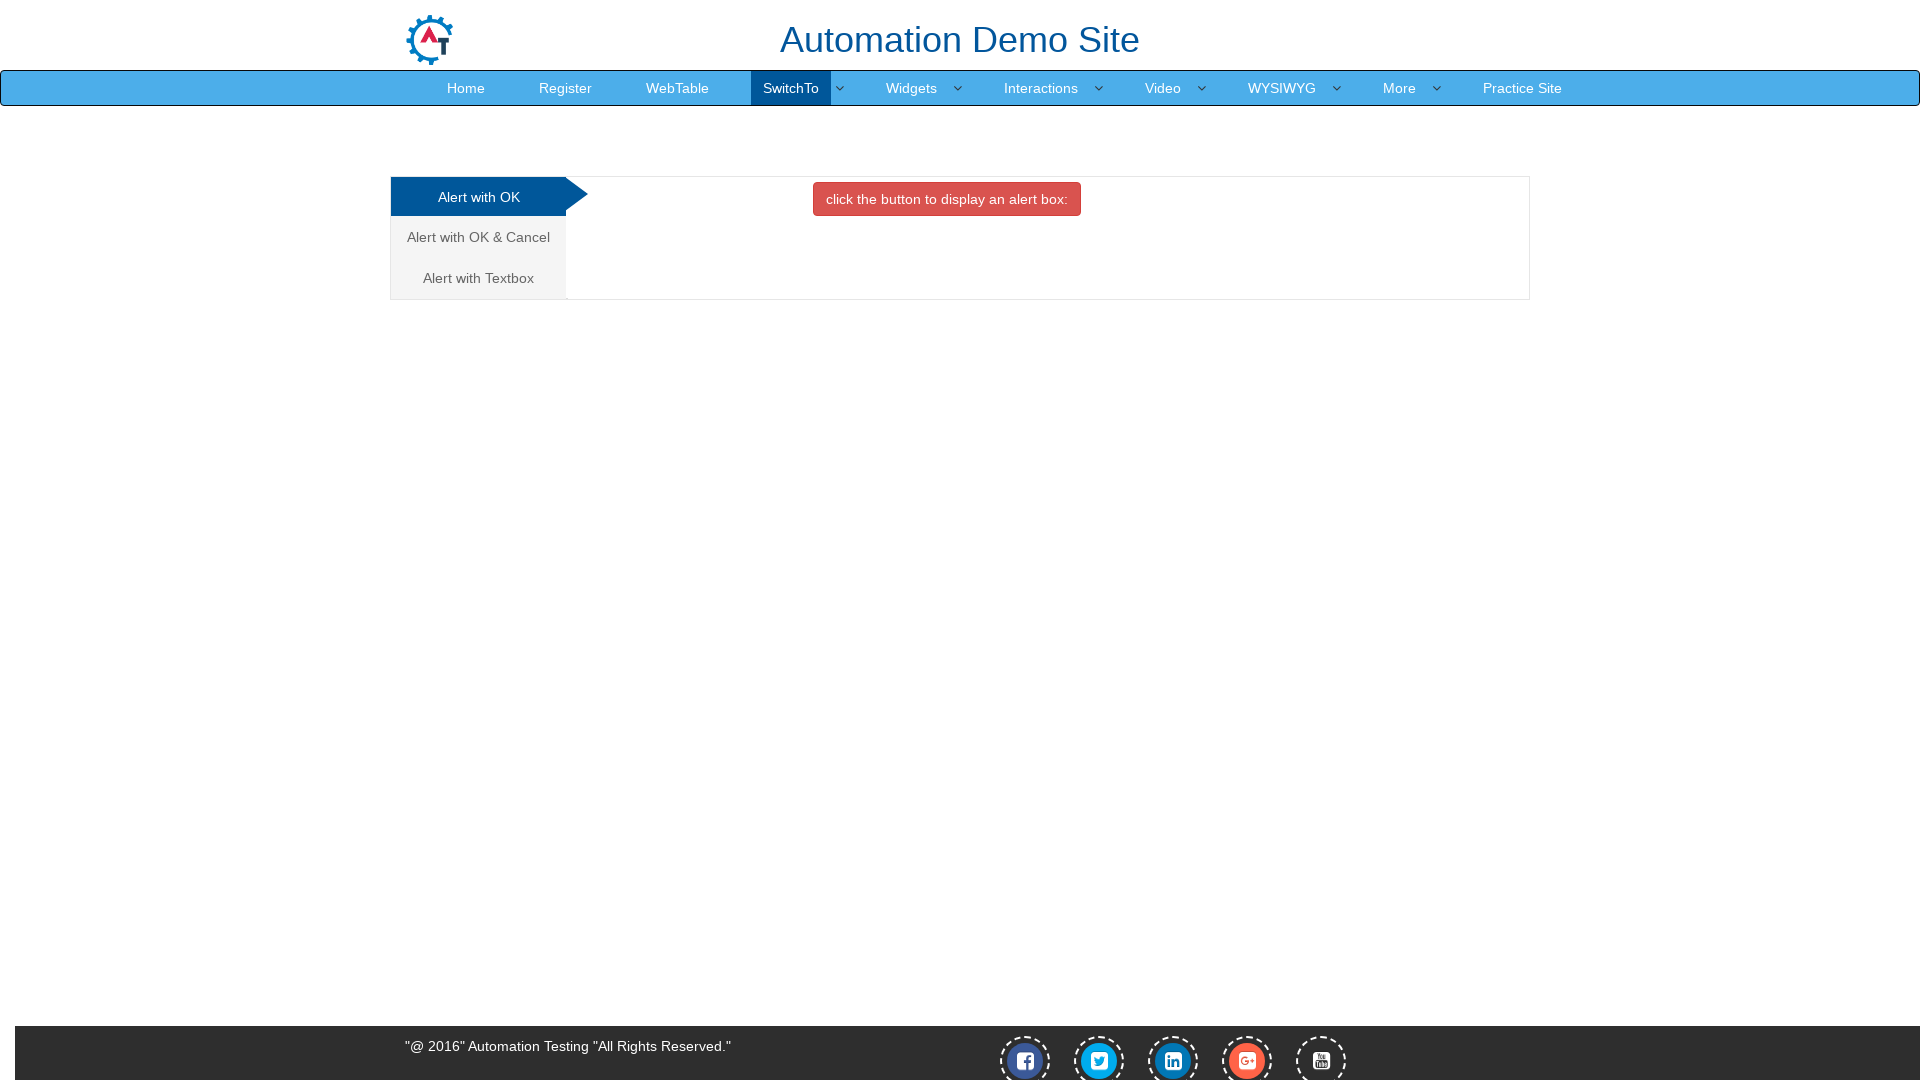

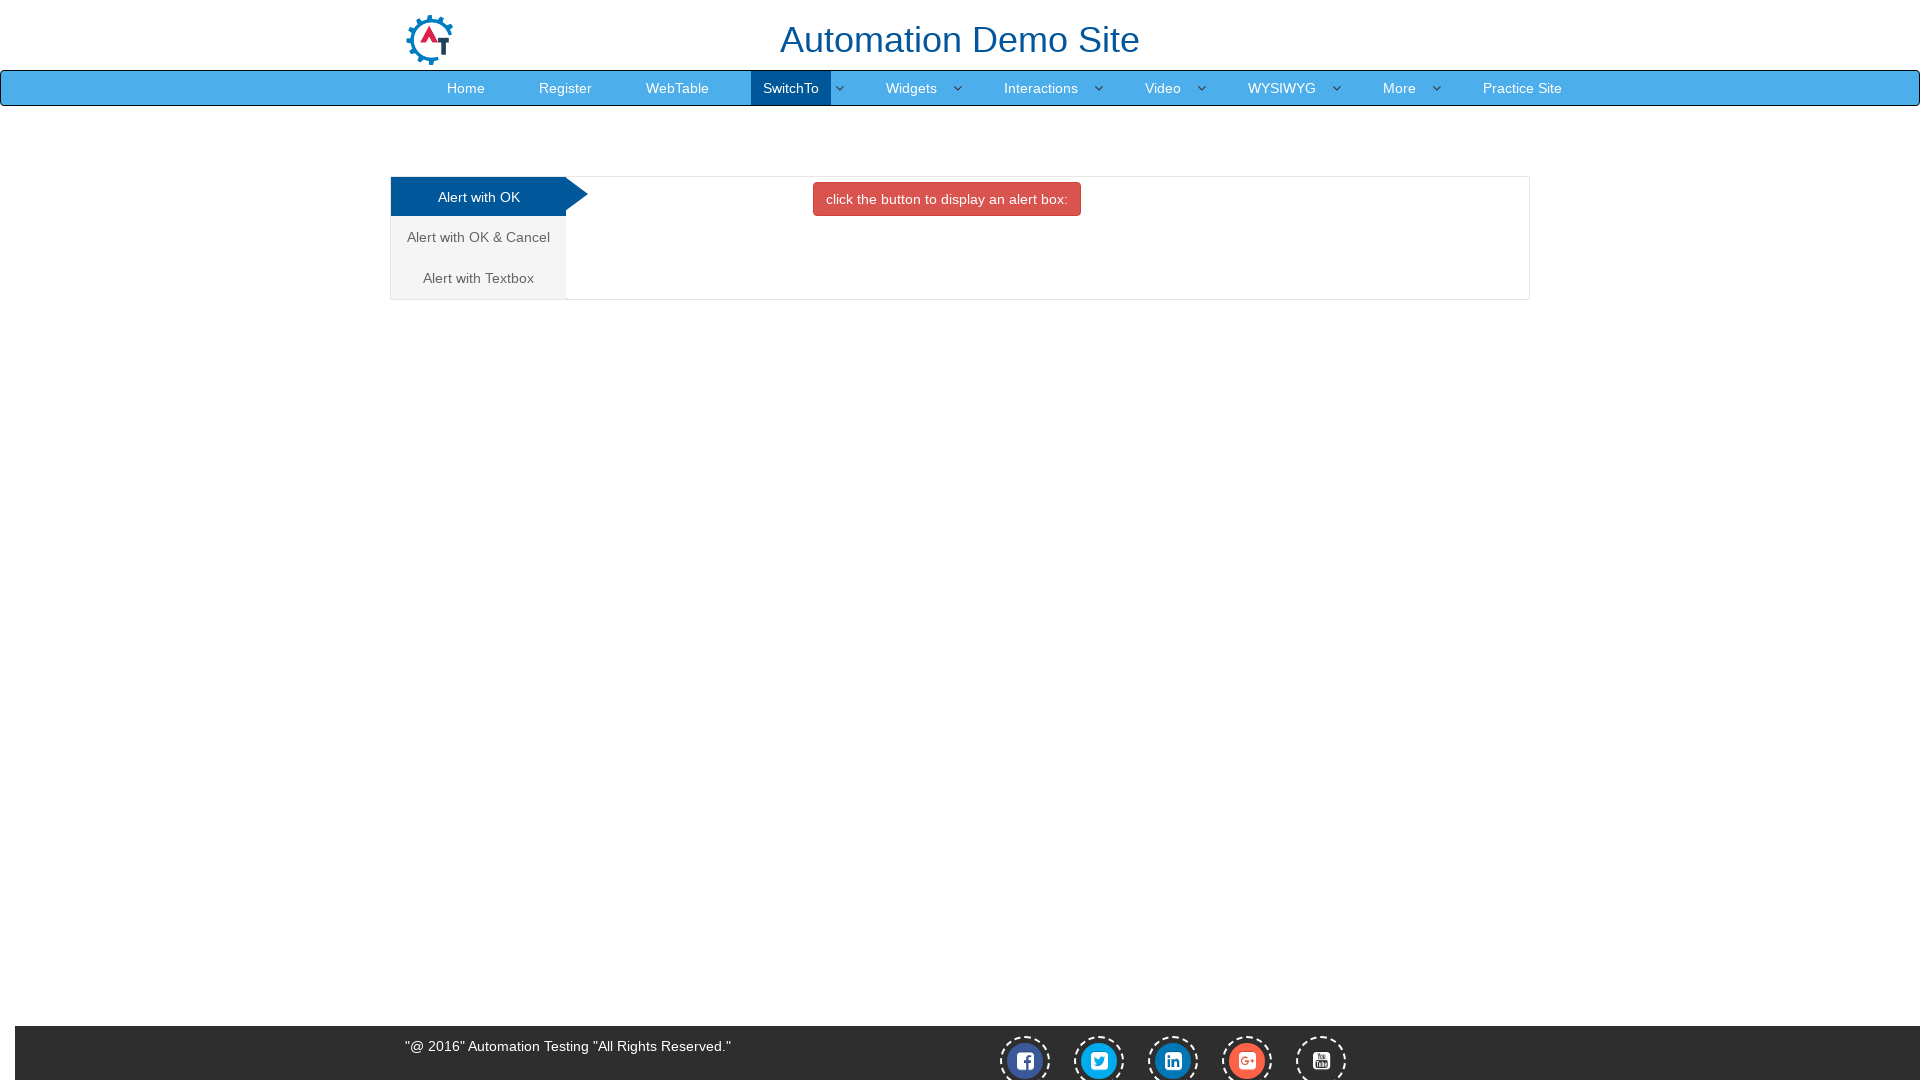